Navigates to the Serra ES government website, waits for the page to fully load, scrolls down to load dynamic content, and verifies that images are present on the page.

Starting URL: https://www.serra.es.gov.br/

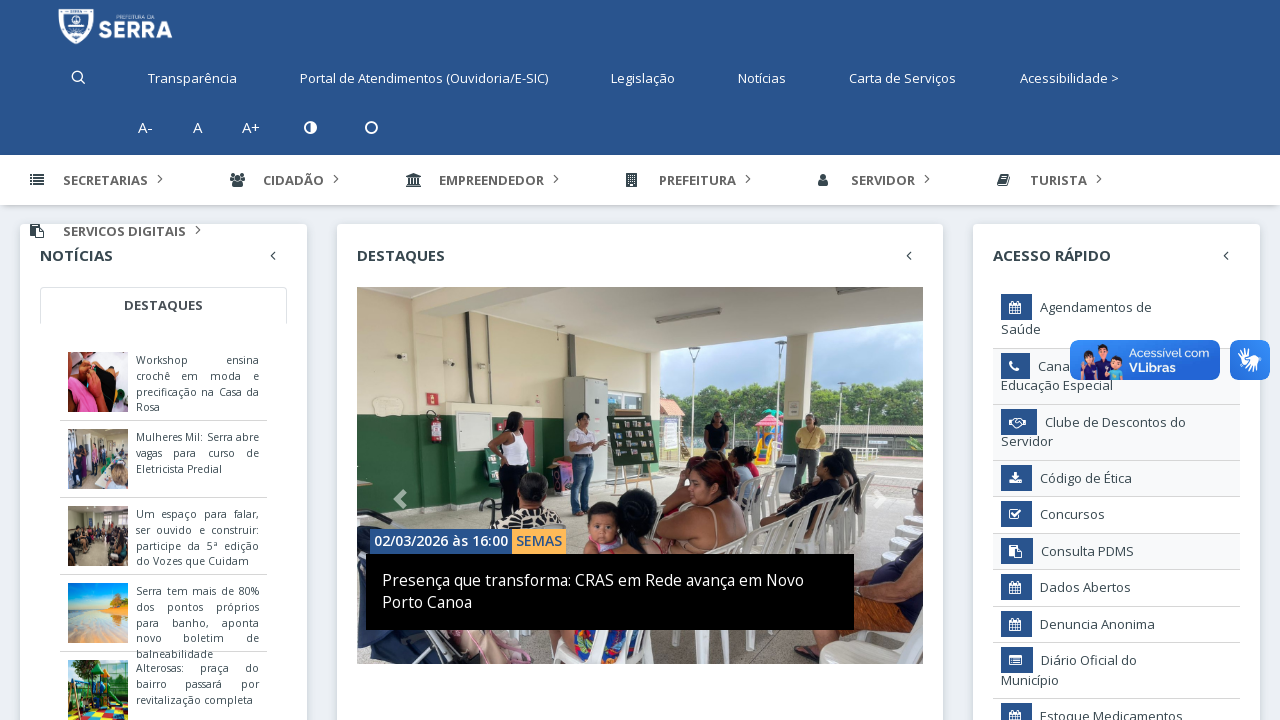

Waited for page to fully load (networkidle state)
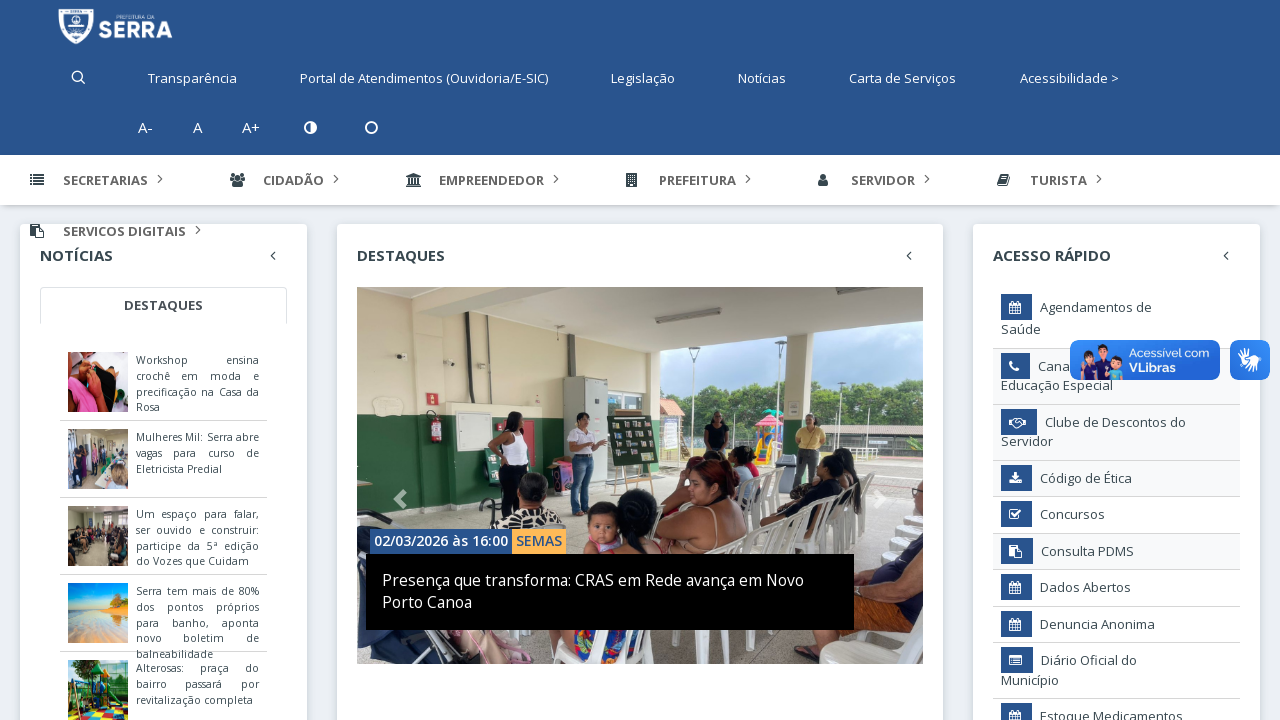

Scrolled down the page to load dynamic content
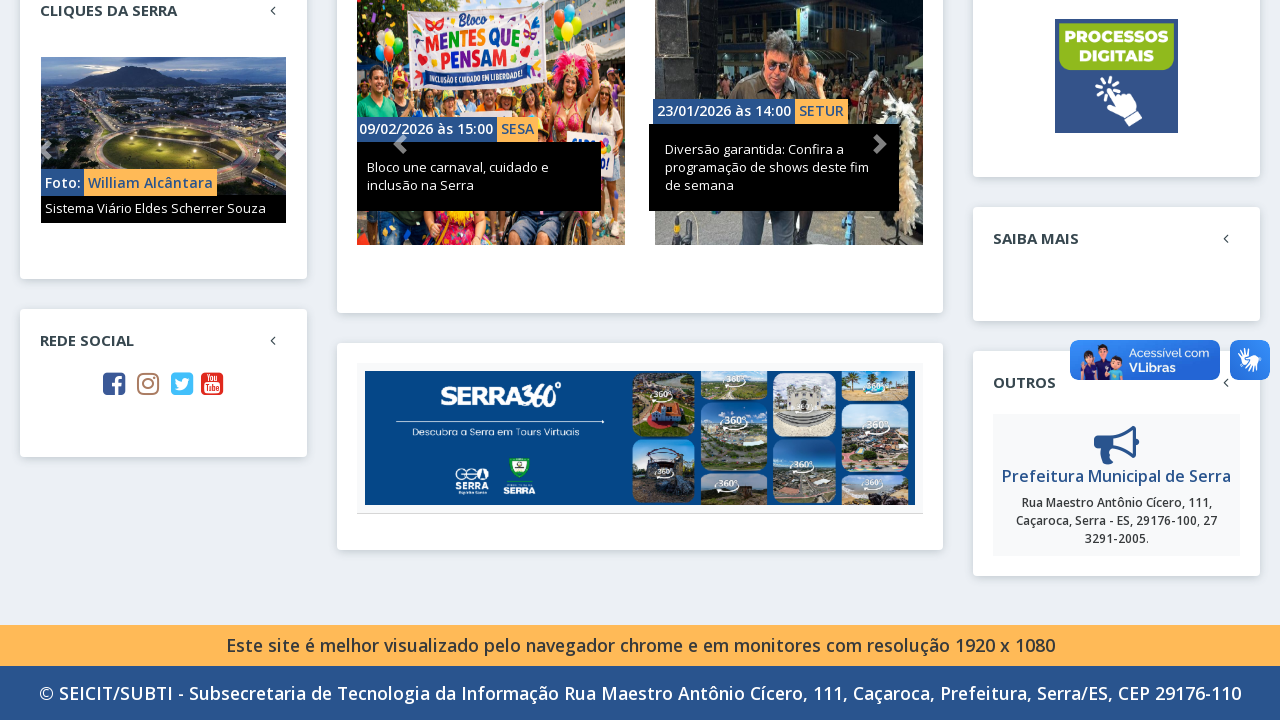

Waited 1 second for dynamic content to load
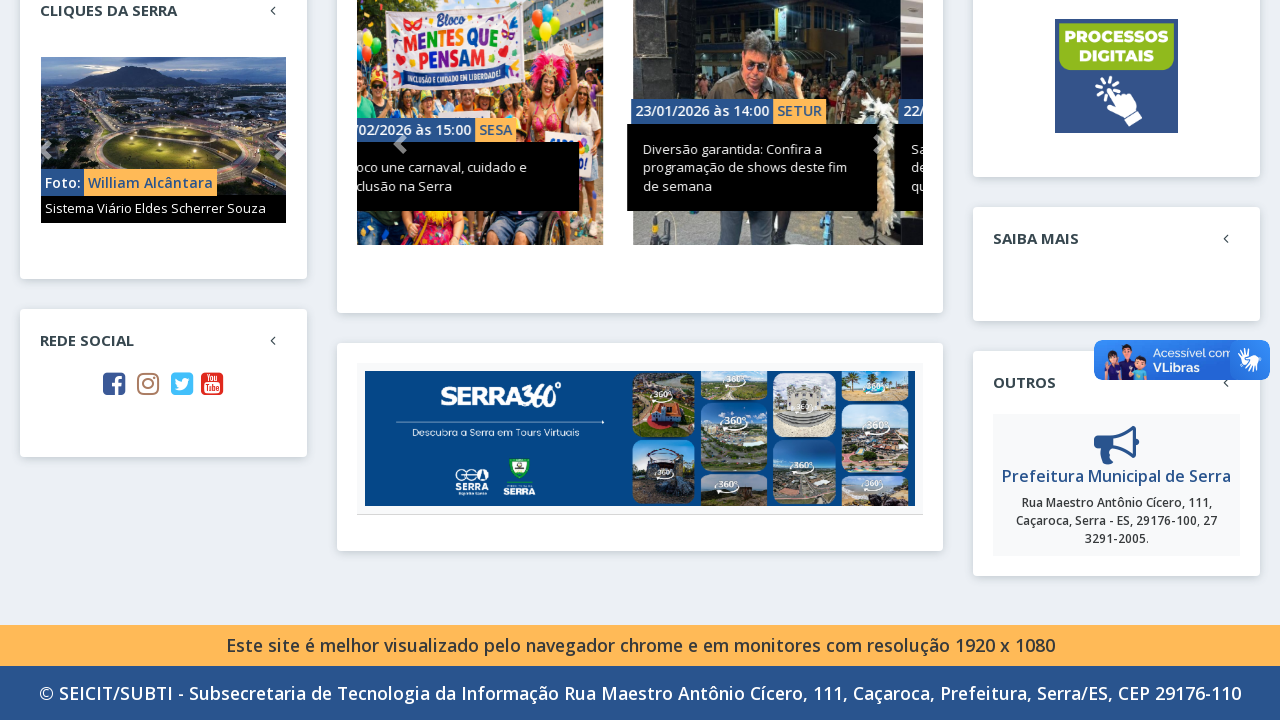

Verified that images are present on the page
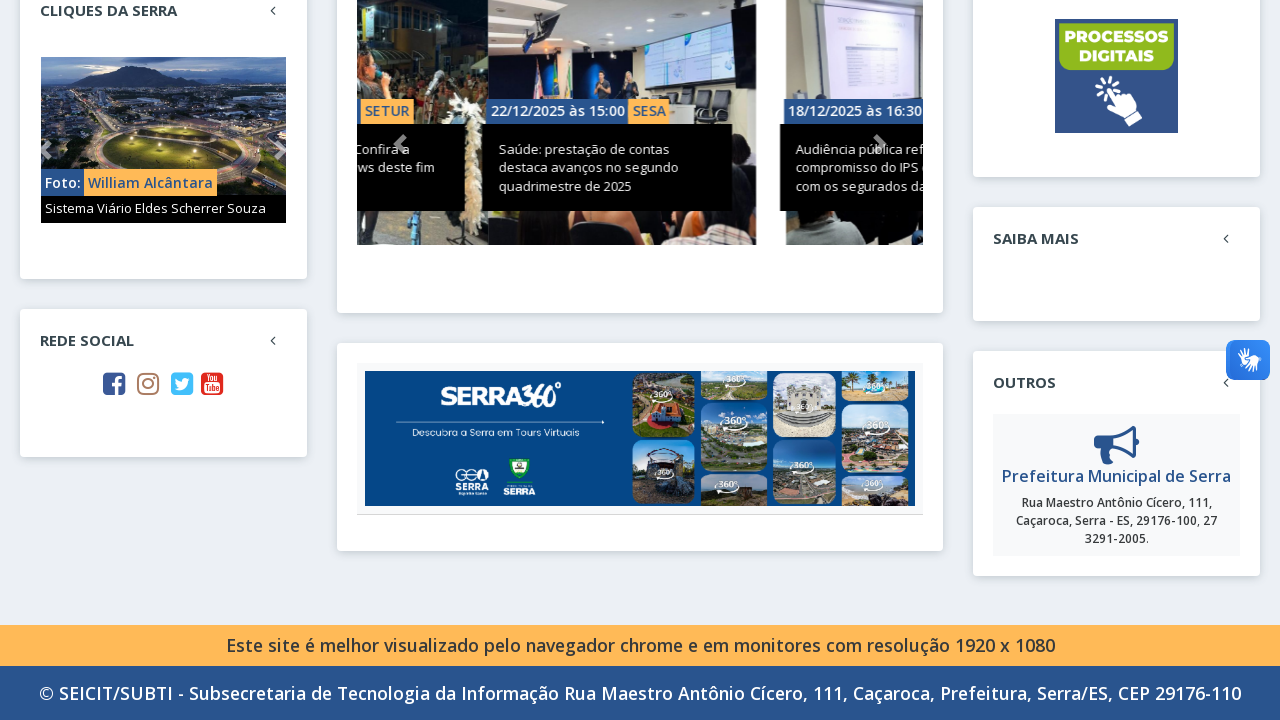

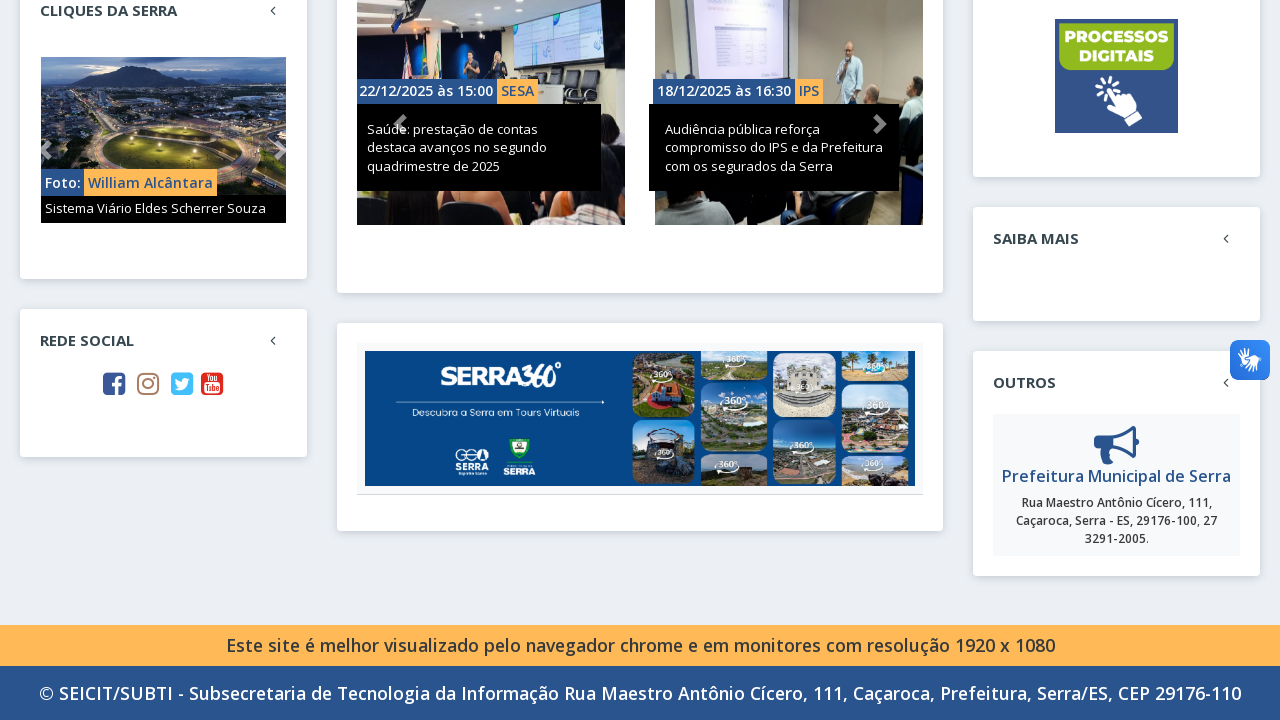